Tests adding extra HTTP headers to requests by setting a custom header and verifying it appears in the request headers display page.

Starting URL: https://manytools.org/http-html-text/http-request-headers/

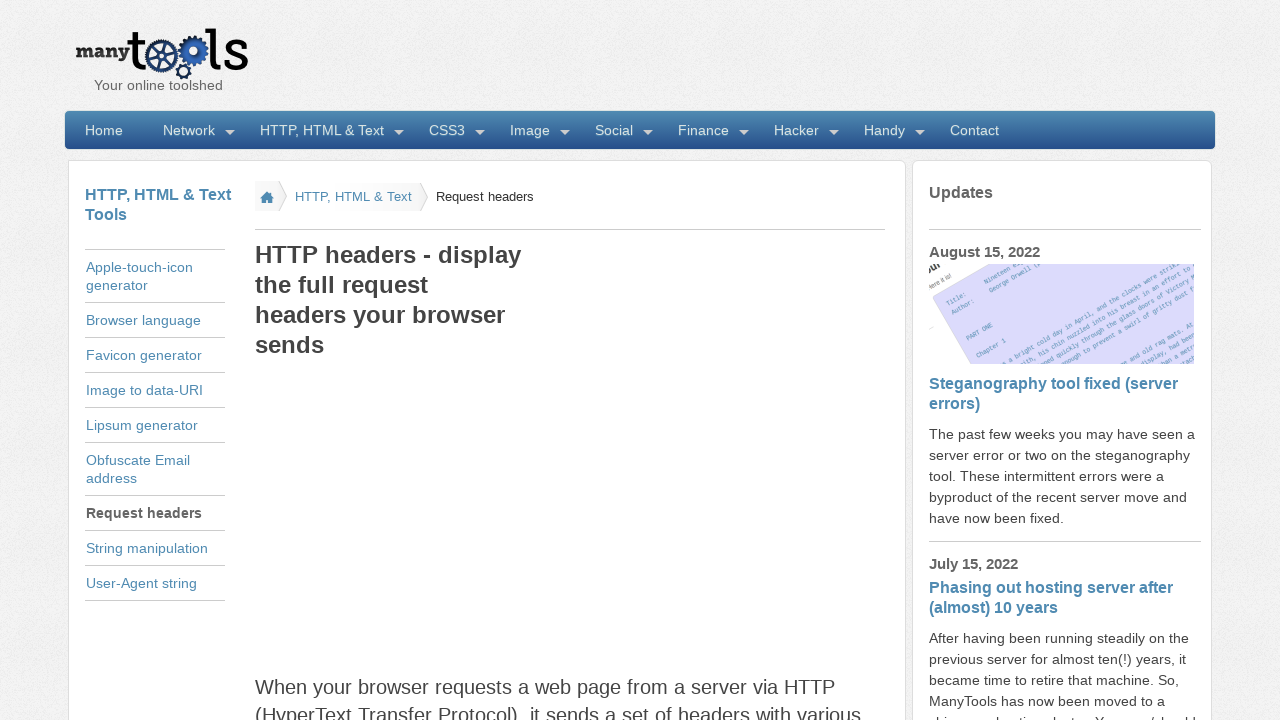

Waited for initial page load to complete
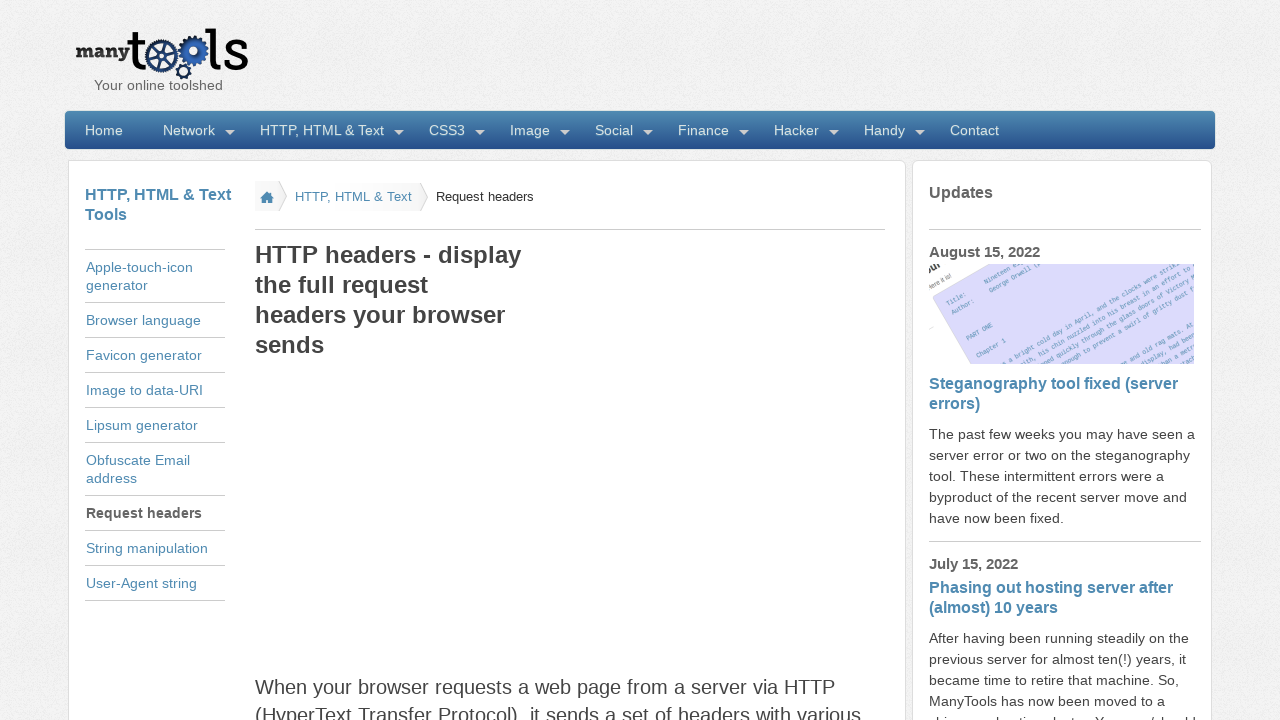

Set custom HTTP header 'conference: VLCTesting20'
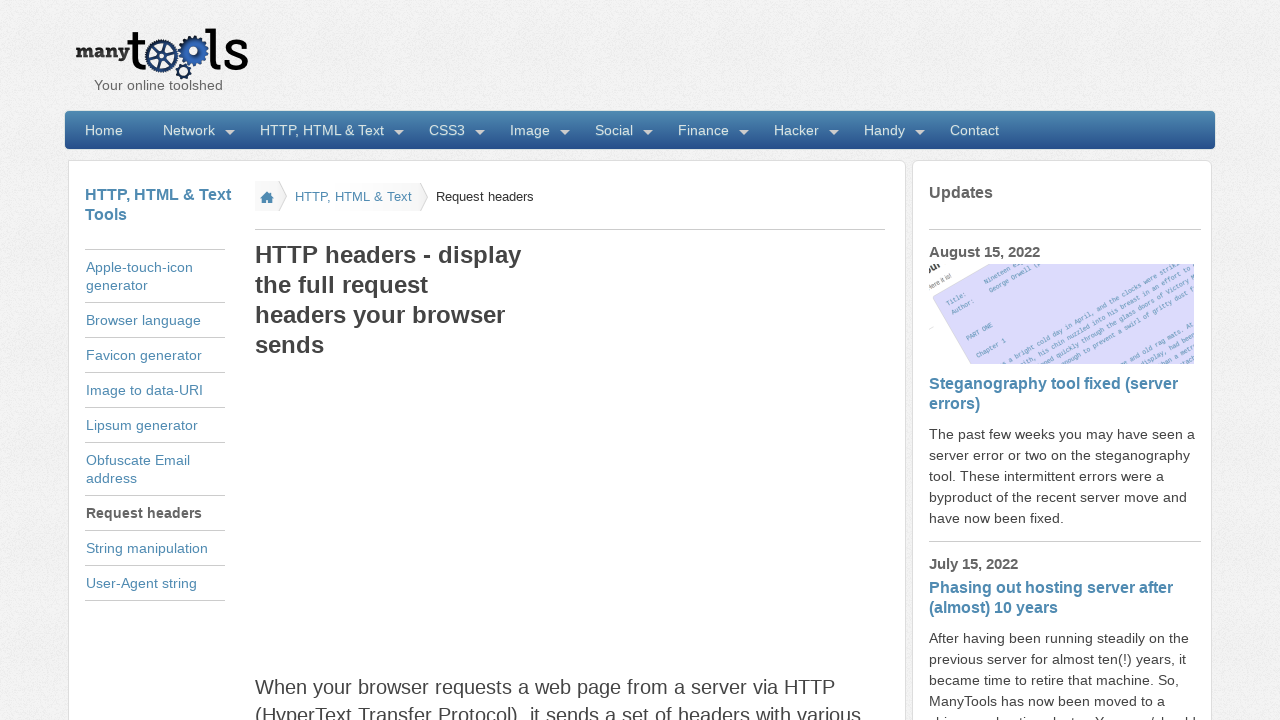

Reloaded page to send requests with new headers
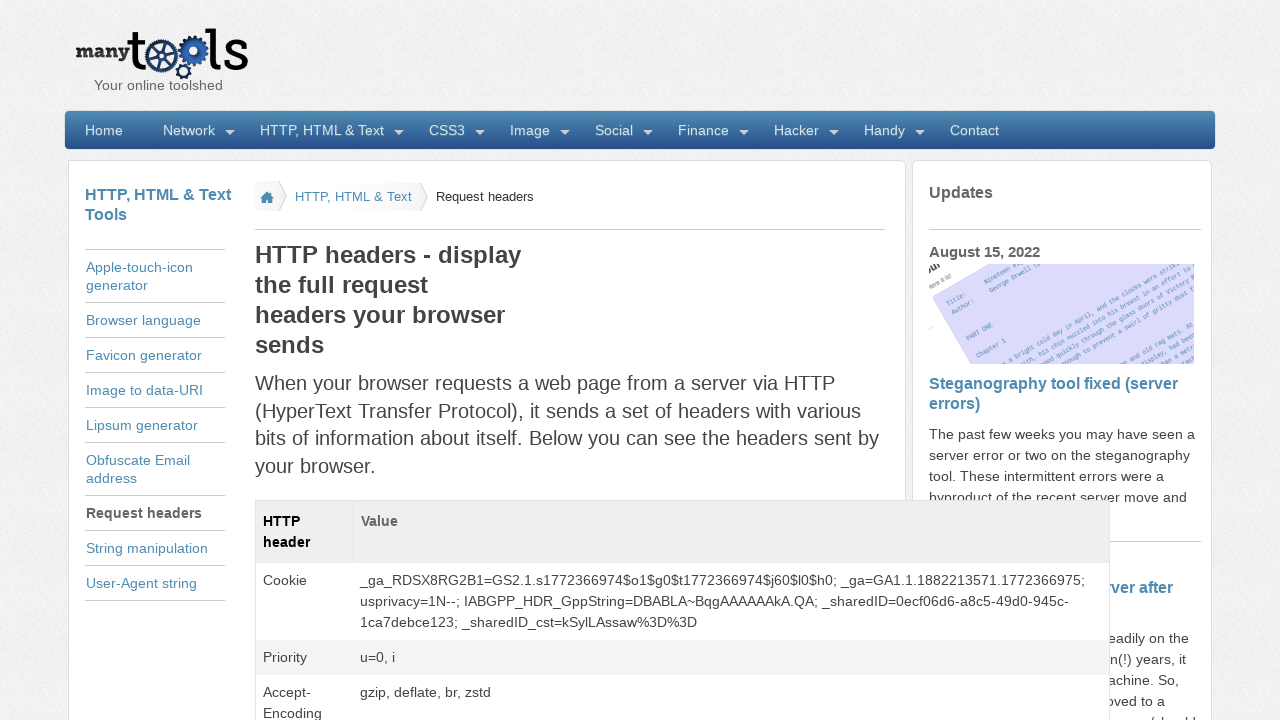

Waited for page reload to complete
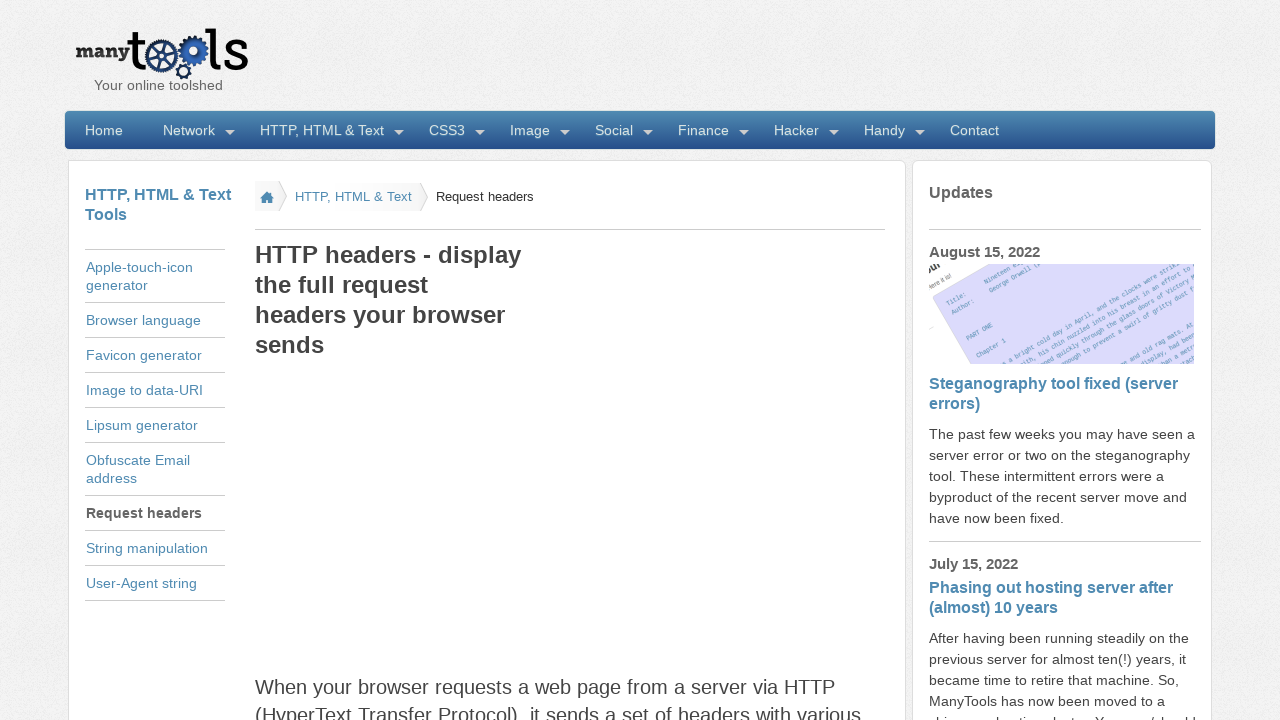

Waited 3 seconds for headers to display on the page
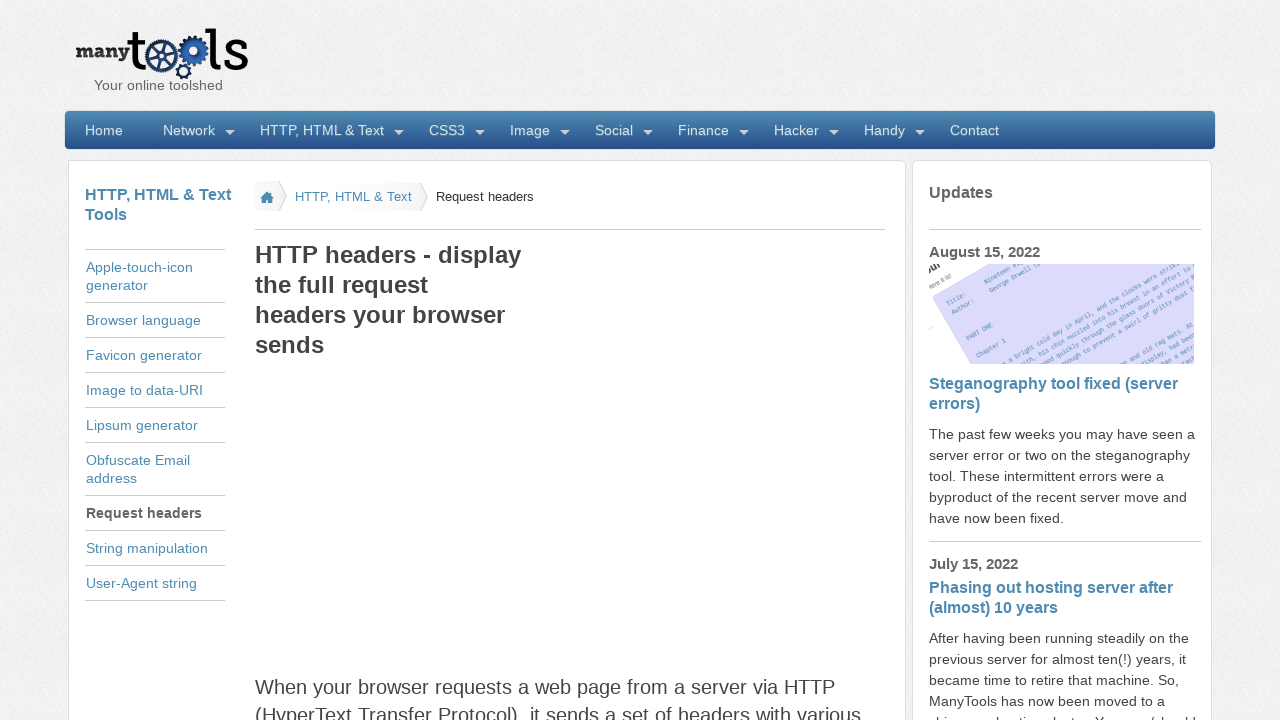

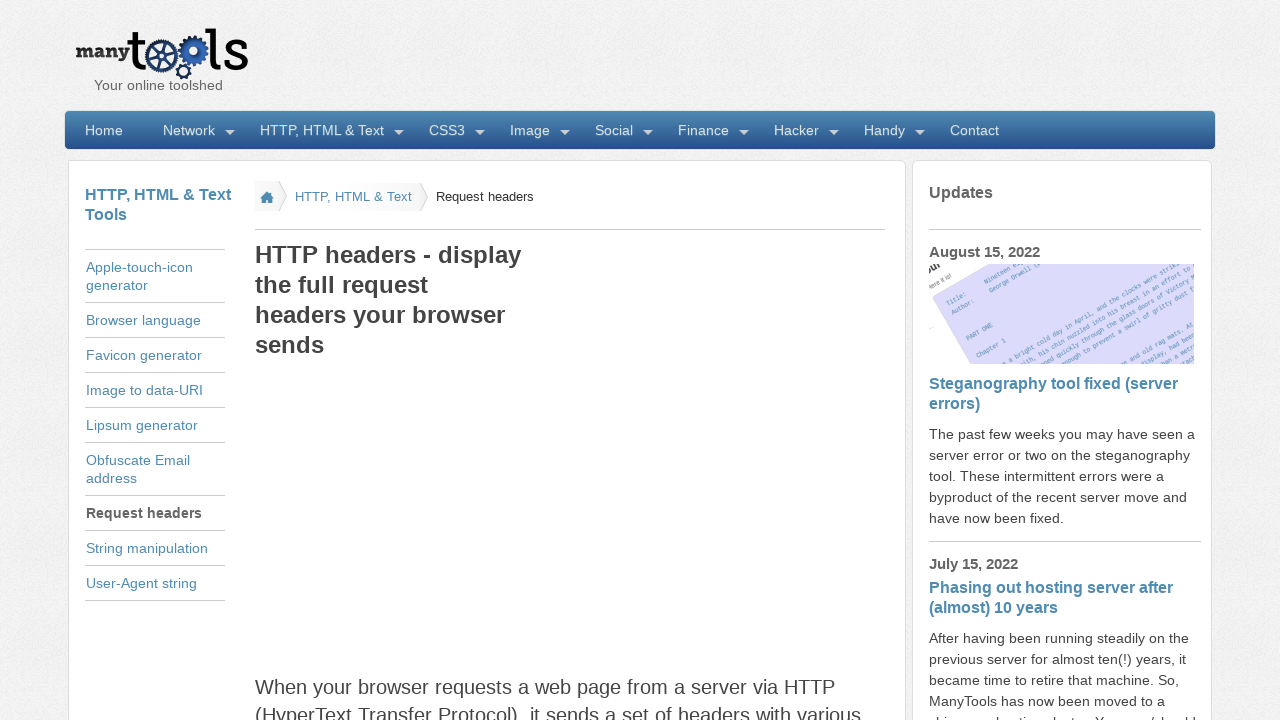